Tests hover functionality by navigating to the hovers page and hovering over each of the three figure elements to reveal hidden content.

Starting URL: https://the-internet.herokuapp.com/

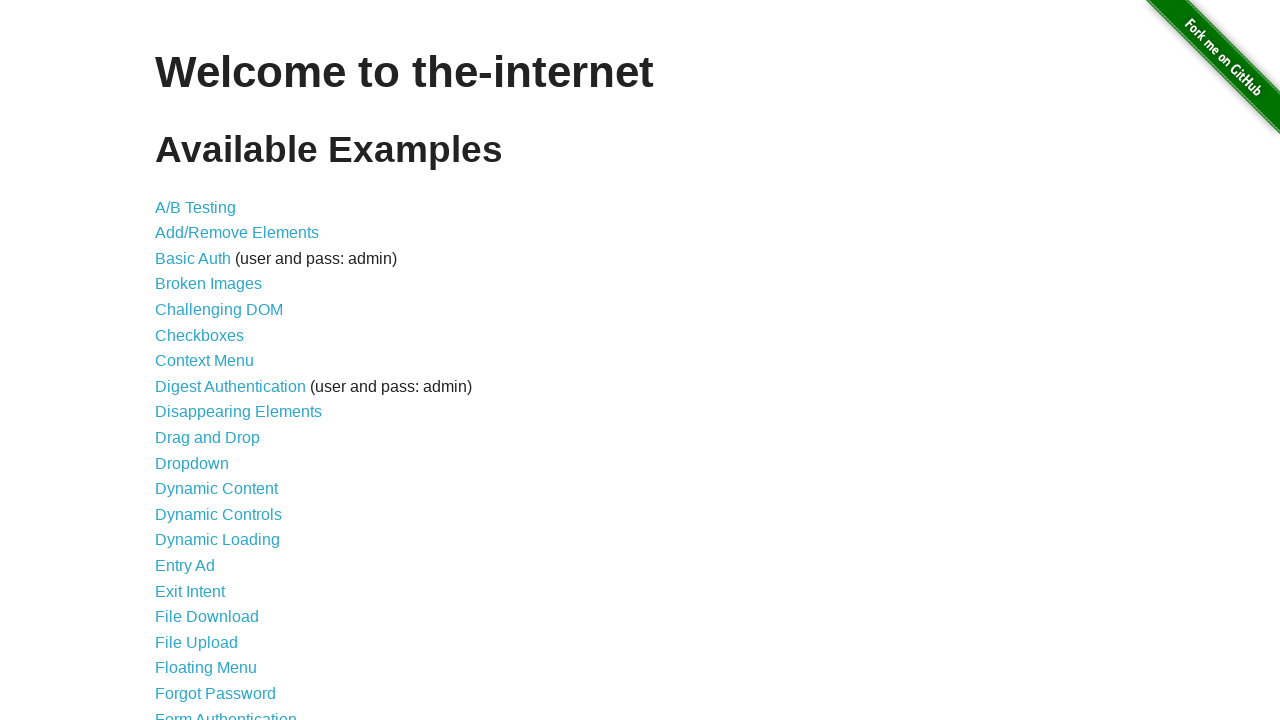

Clicked on hovers link to navigate to hovers page at (180, 360) on xpath=//a[@href='/hovers']
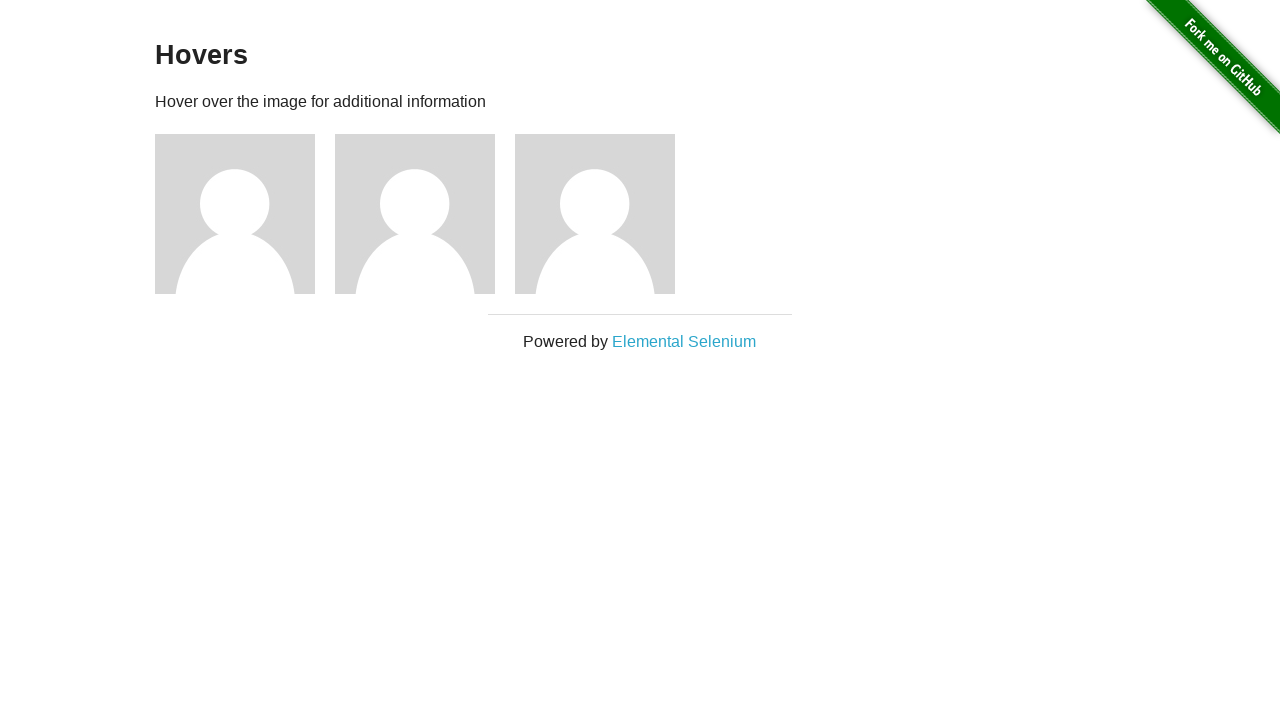

Figure elements loaded on hovers page
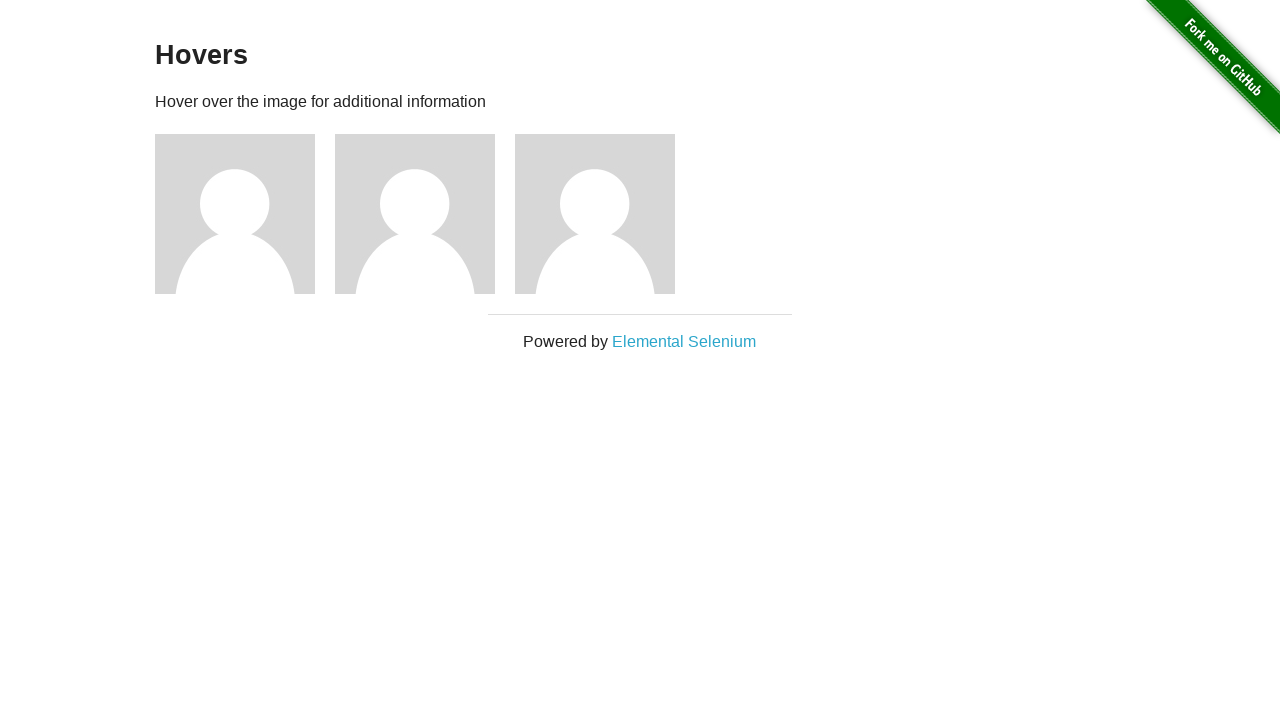

Hovered over first figure element to reveal hidden content at (245, 214) on .figure >> nth=0
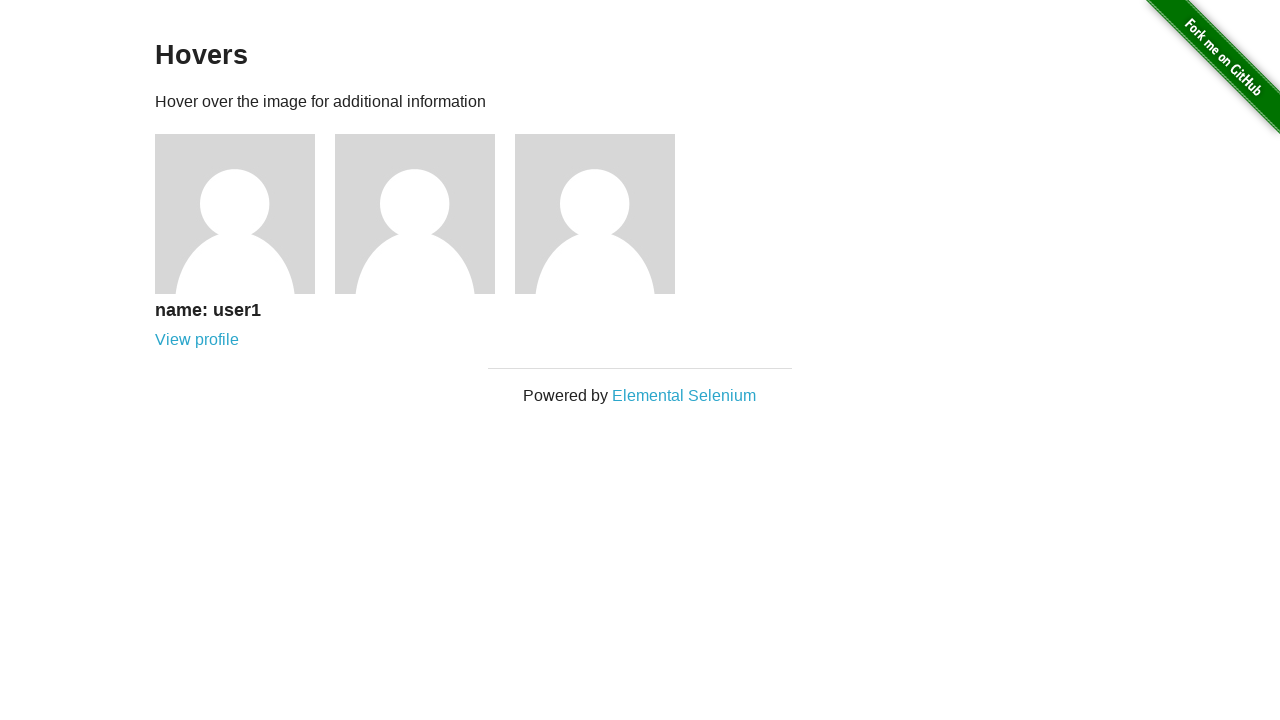

Hovered over second figure element to reveal hidden content at (425, 214) on .figure >> nth=1
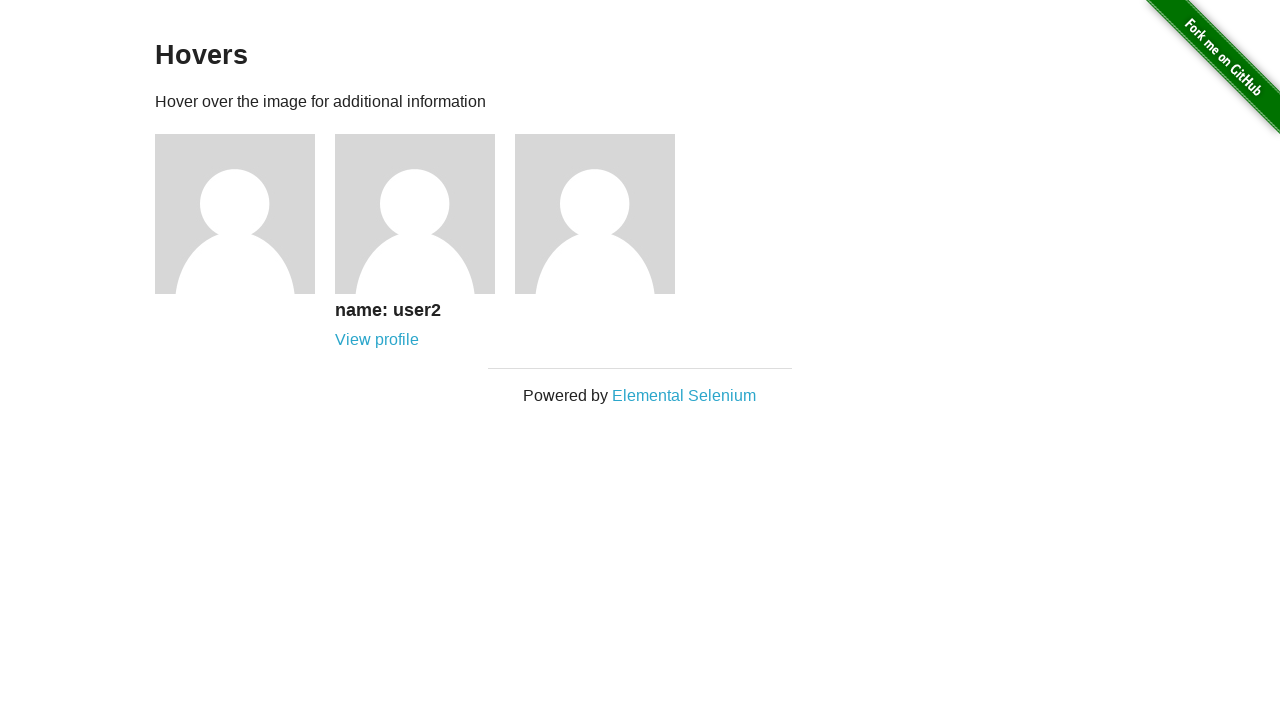

Hovered over third figure element to reveal hidden content at (605, 214) on .figure >> nth=2
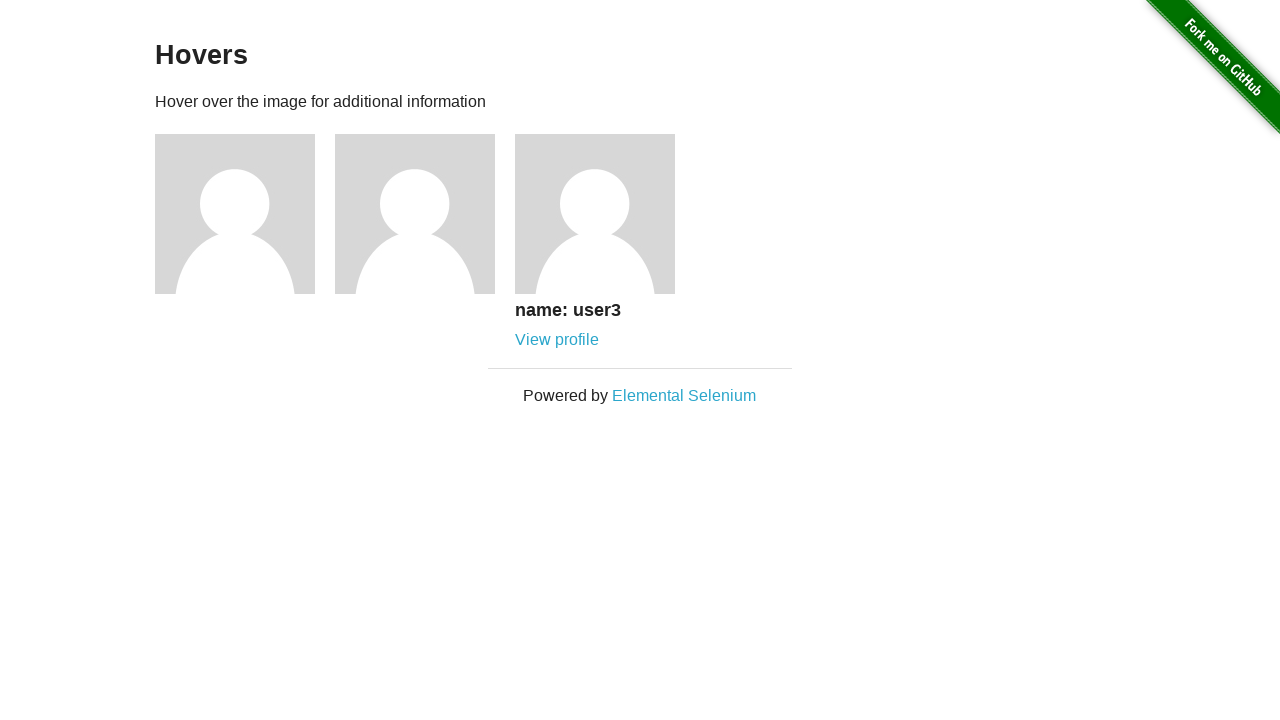

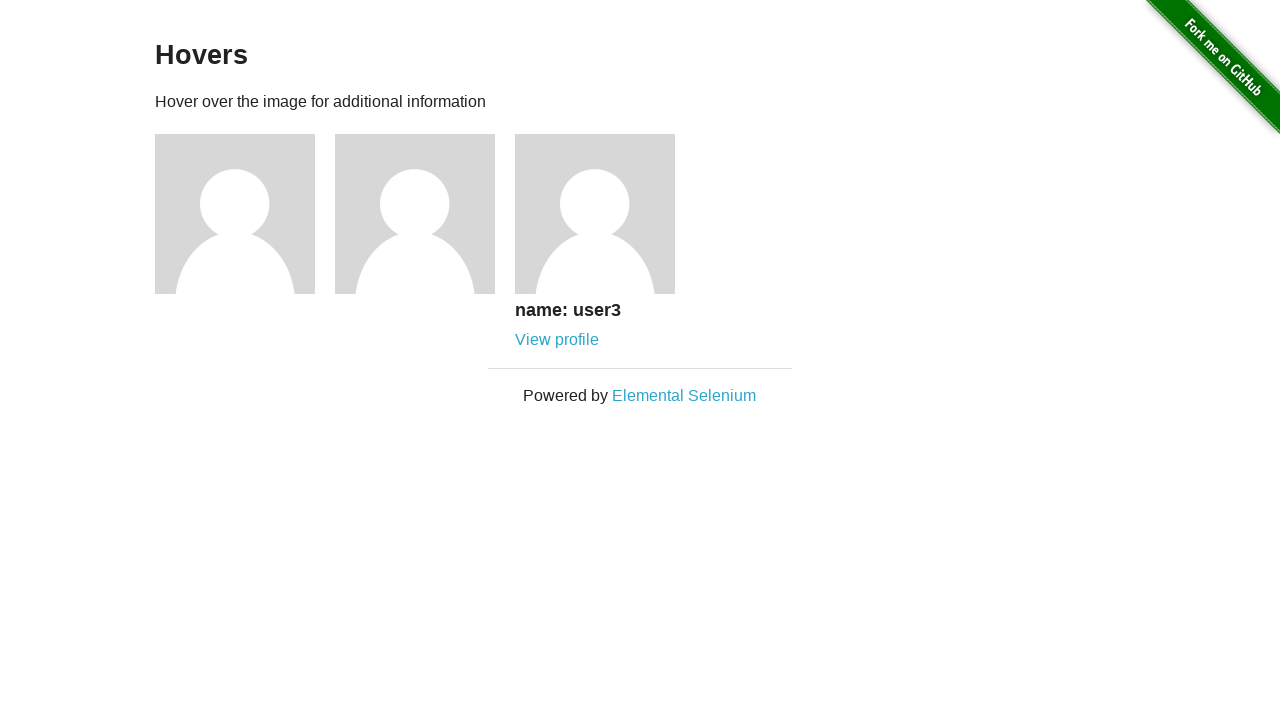